Tests radio button functionality by clicking different radio buttons and checking their selection states

Starting URL: https://rahulshettyacademy.com/AutomationPractice/

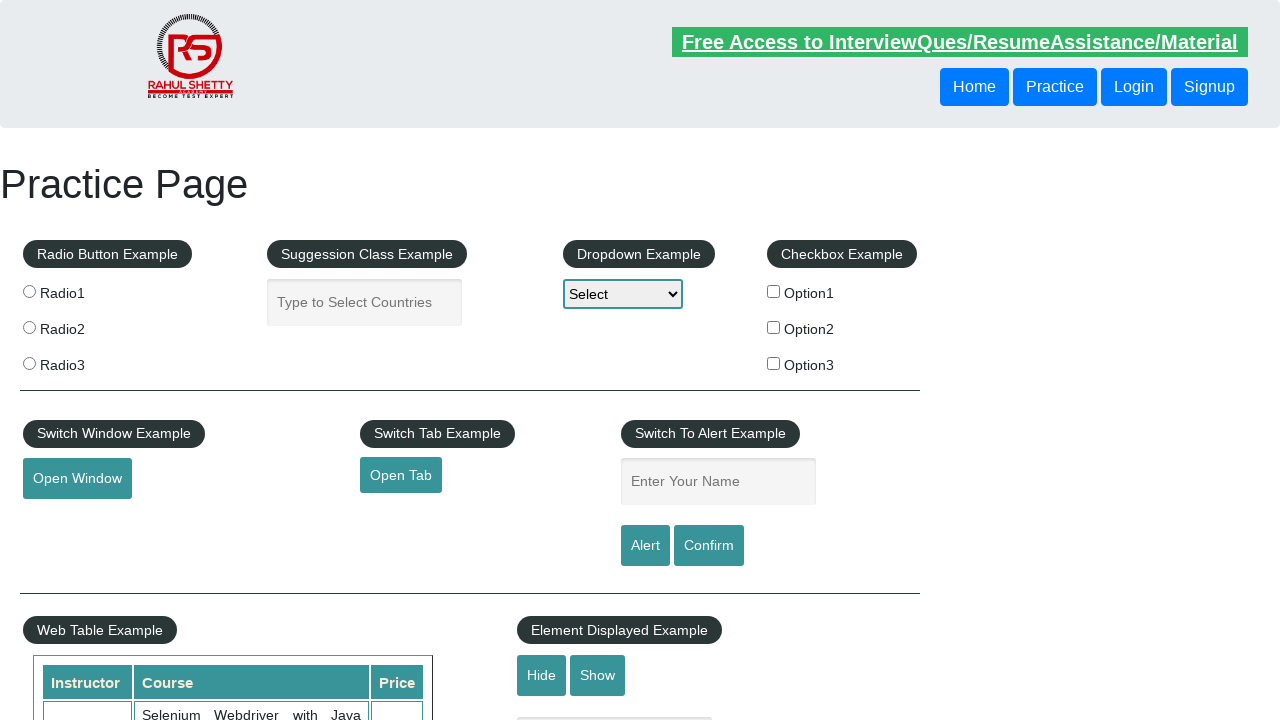

Clicked first radio button (radio1) at (29, 291) on xpath=//input[@value='radio1']
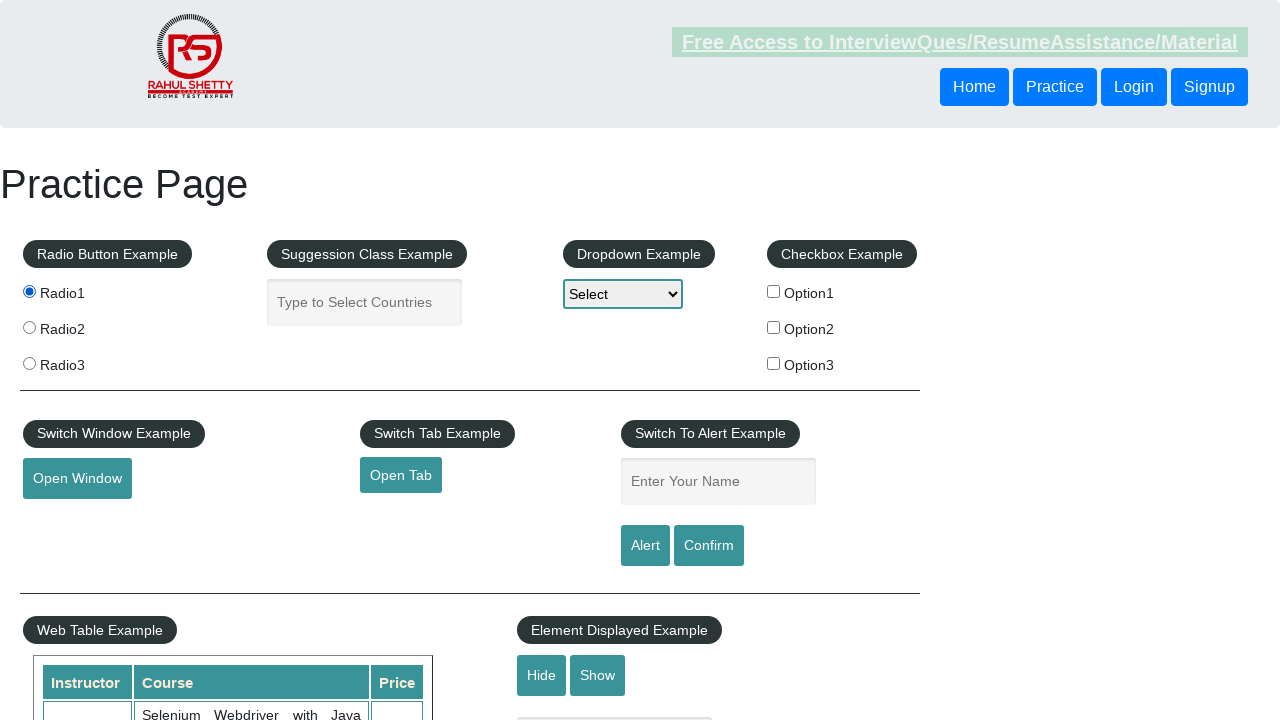

Verified first radio button is selected
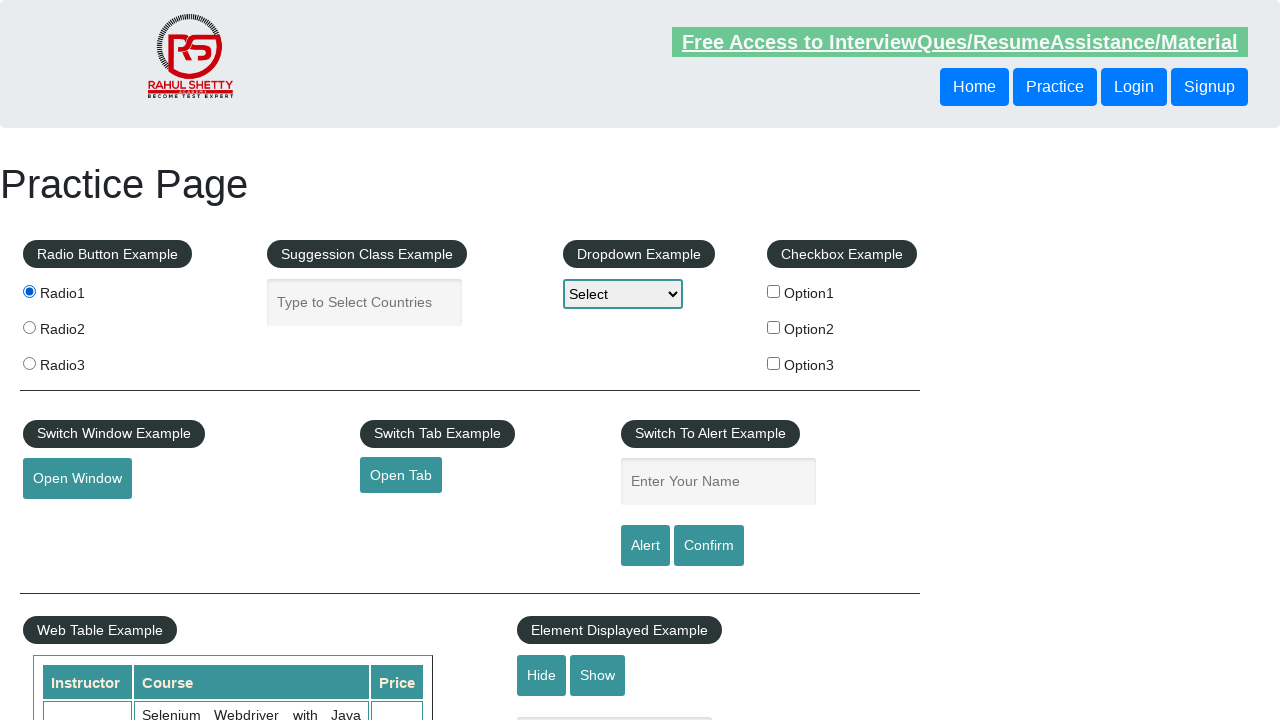

Clicked third radio button (radio3) at (29, 363) on xpath=//input[@value='radio3']
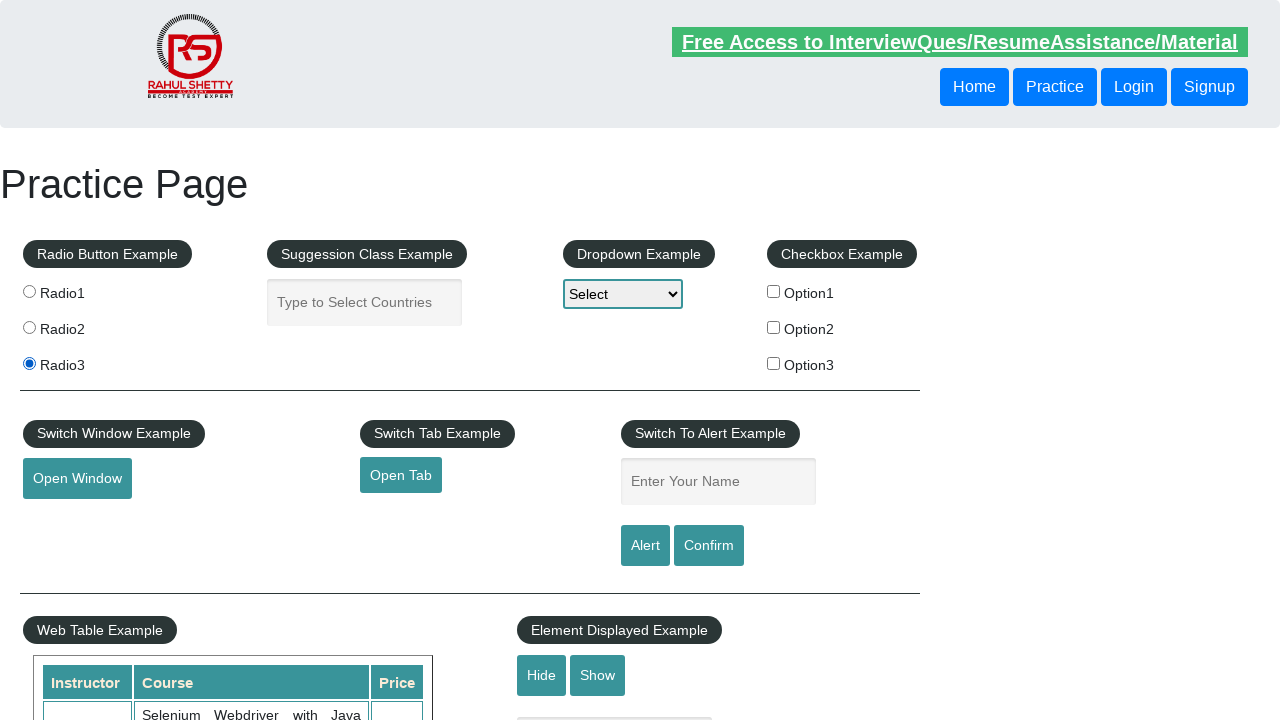

Verified first radio button is no longer selected
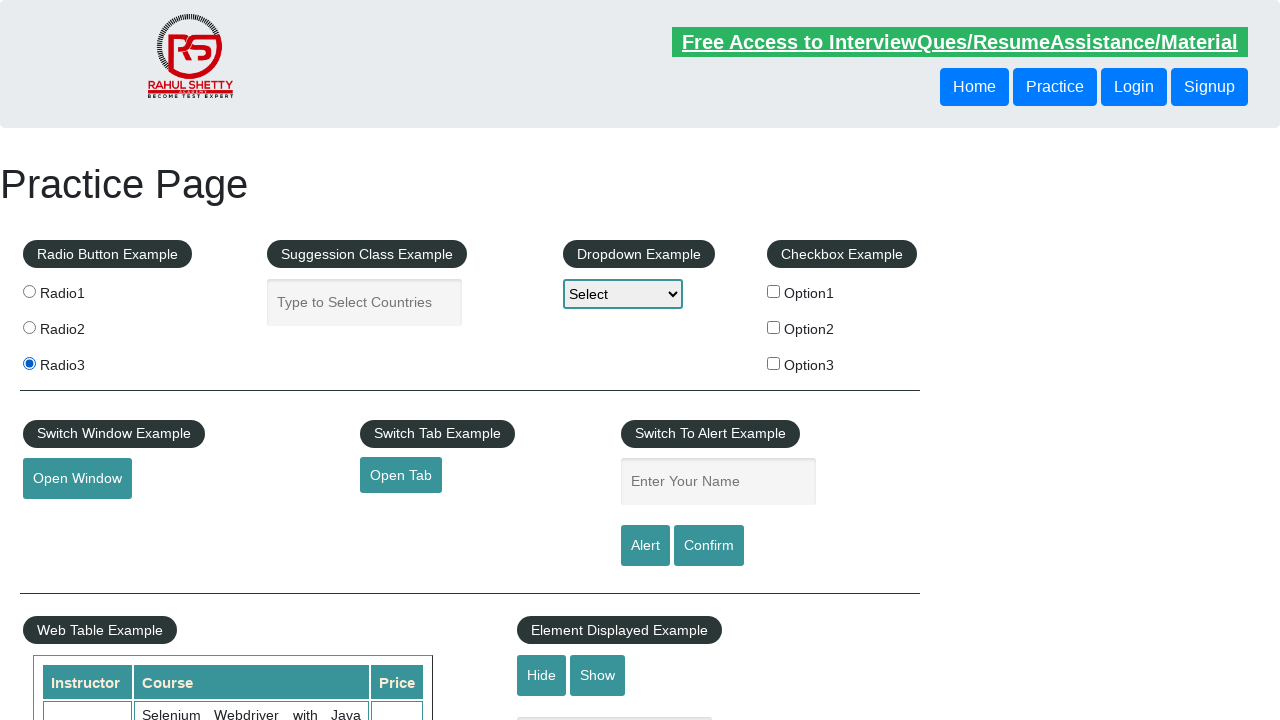

Counted total radio buttons: 3
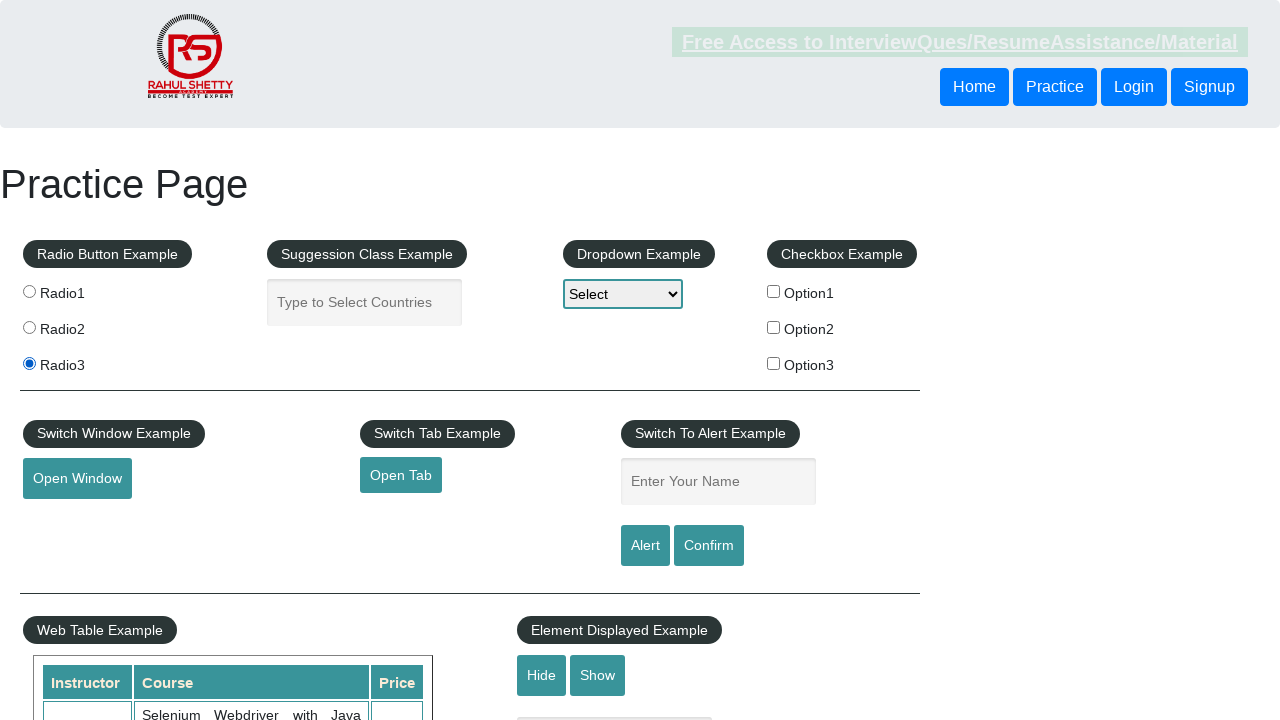

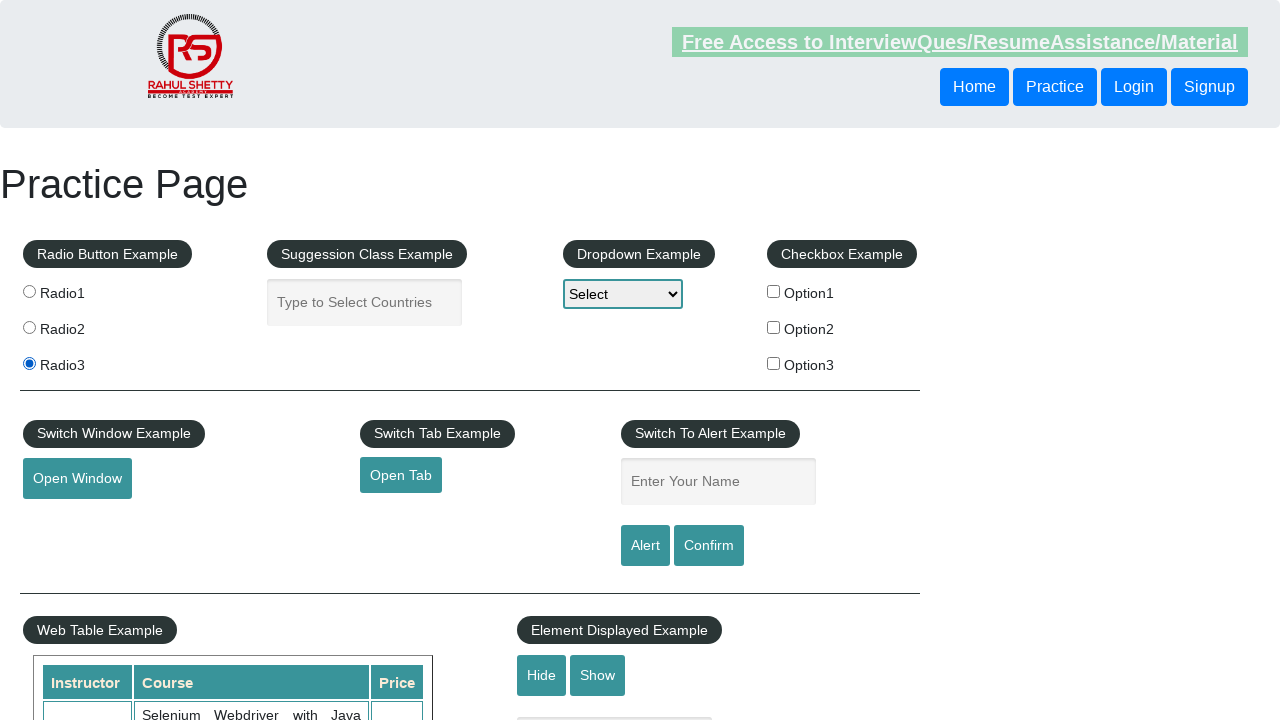